Tests browser window and tab handling by opening a new tab, switching to it, then returning to the parent window and opening a new window

Starting URL: https://demoqa.com/browser-windows

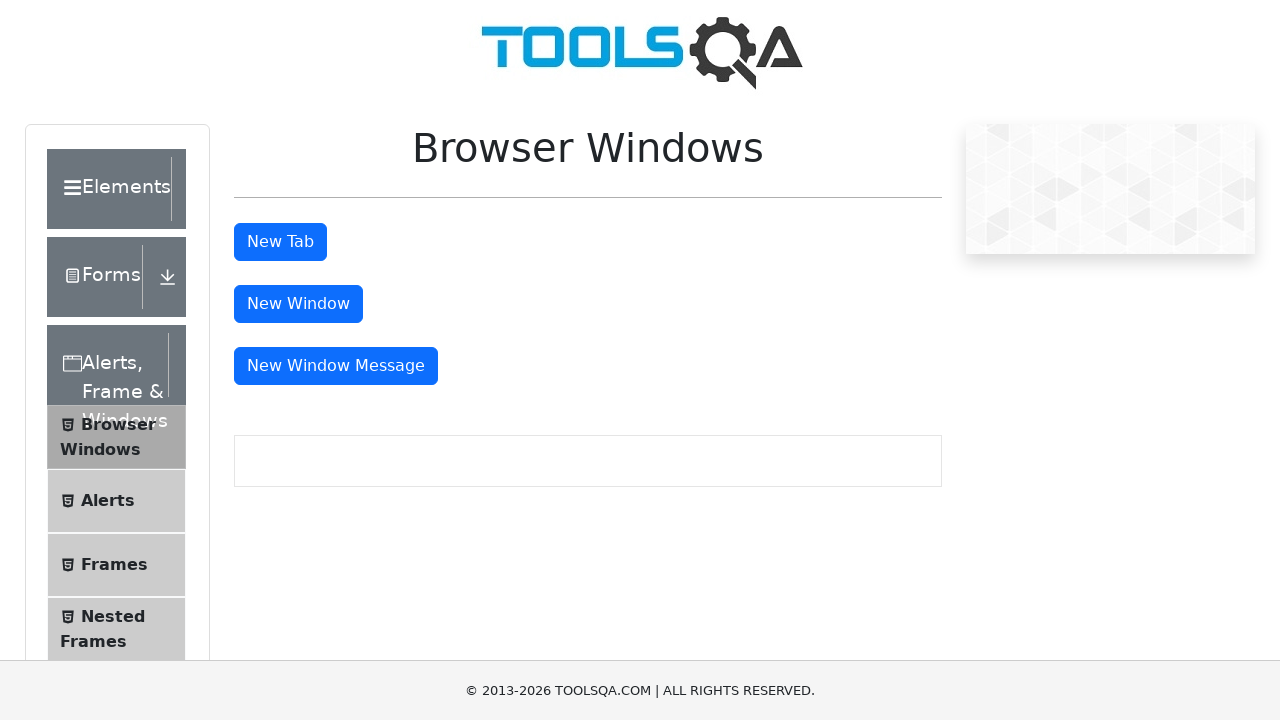

Clicked tab button to open new tab at (280, 242) on #tabButton
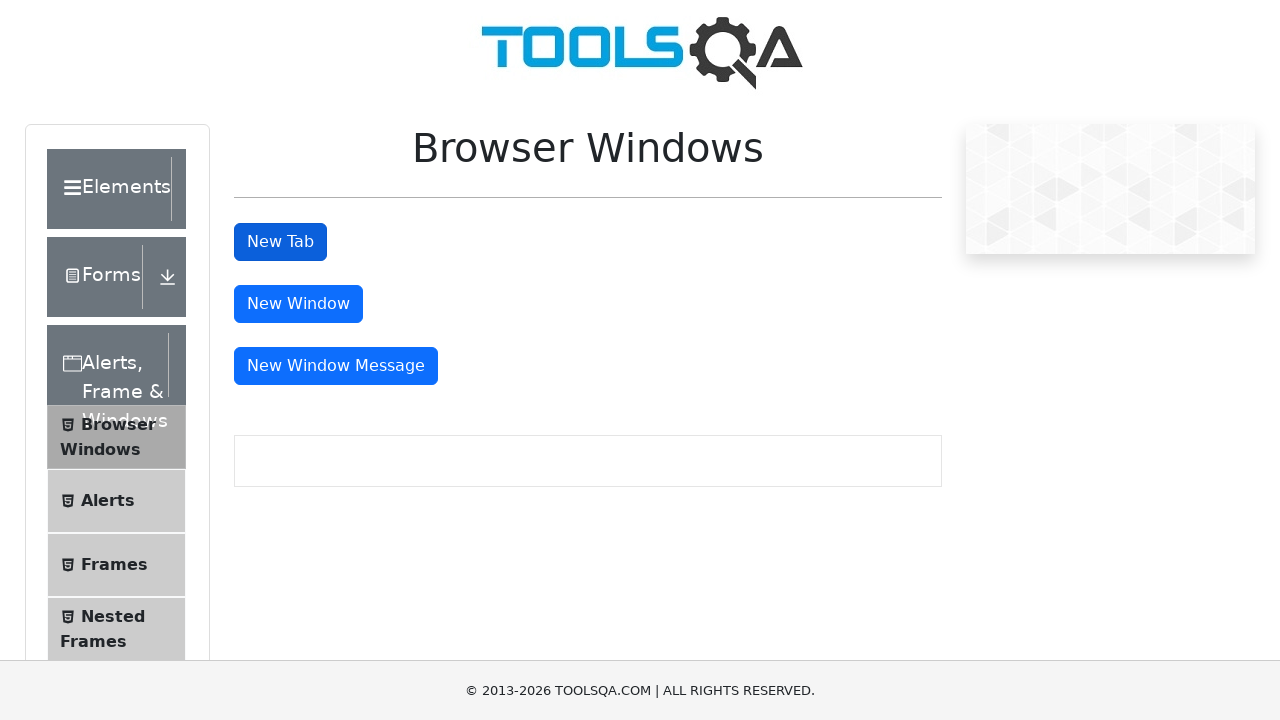

New tab opened and context captured at (280, 242) on #tabButton
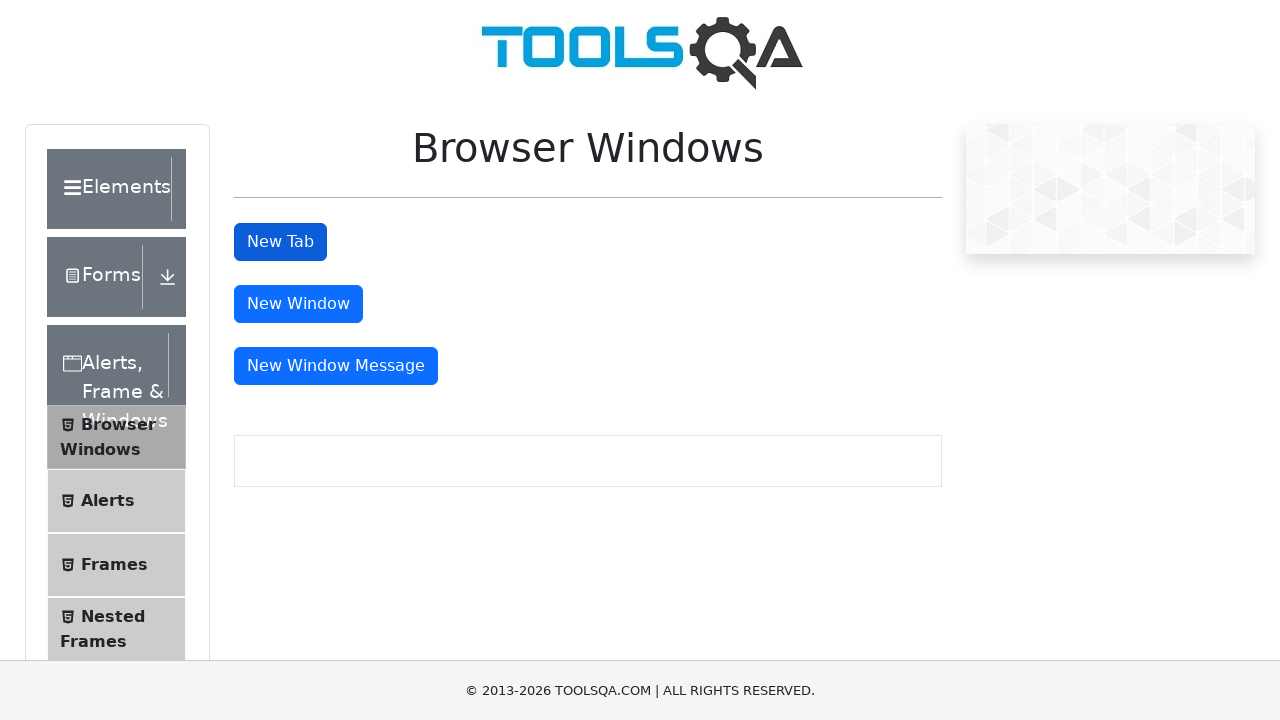

Switched to new tab
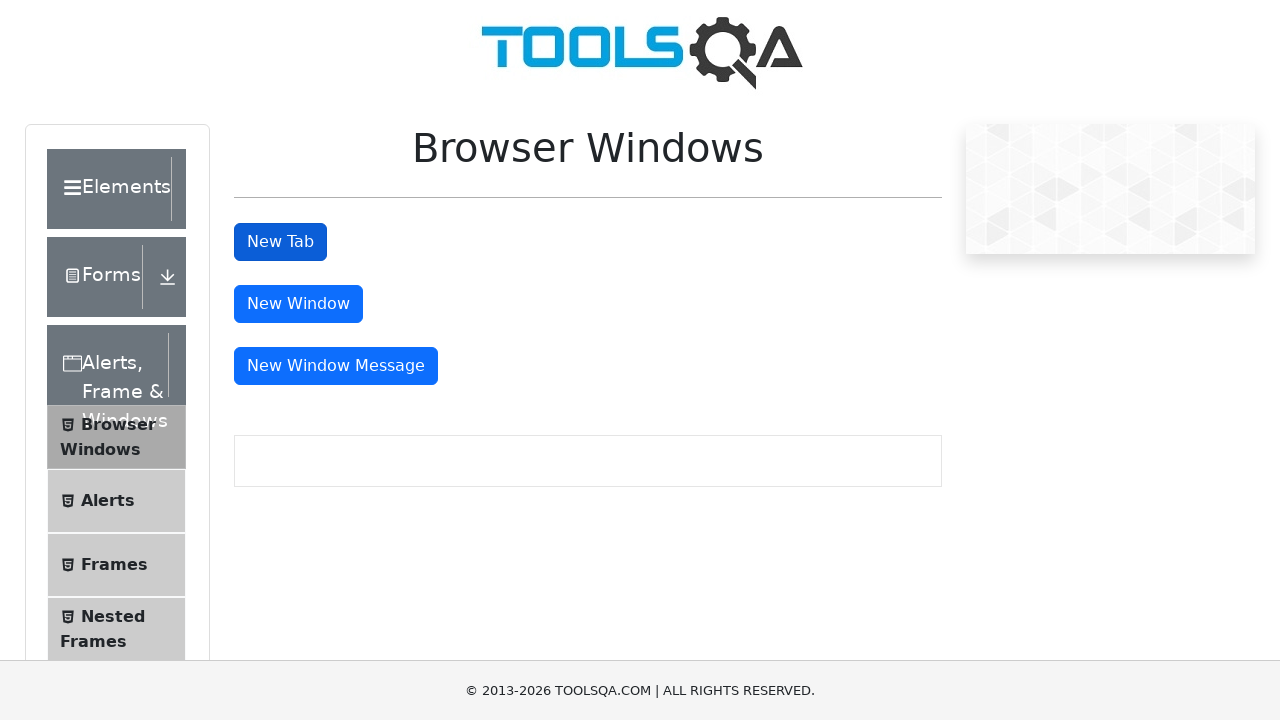

Waited for heading element to load in new tab
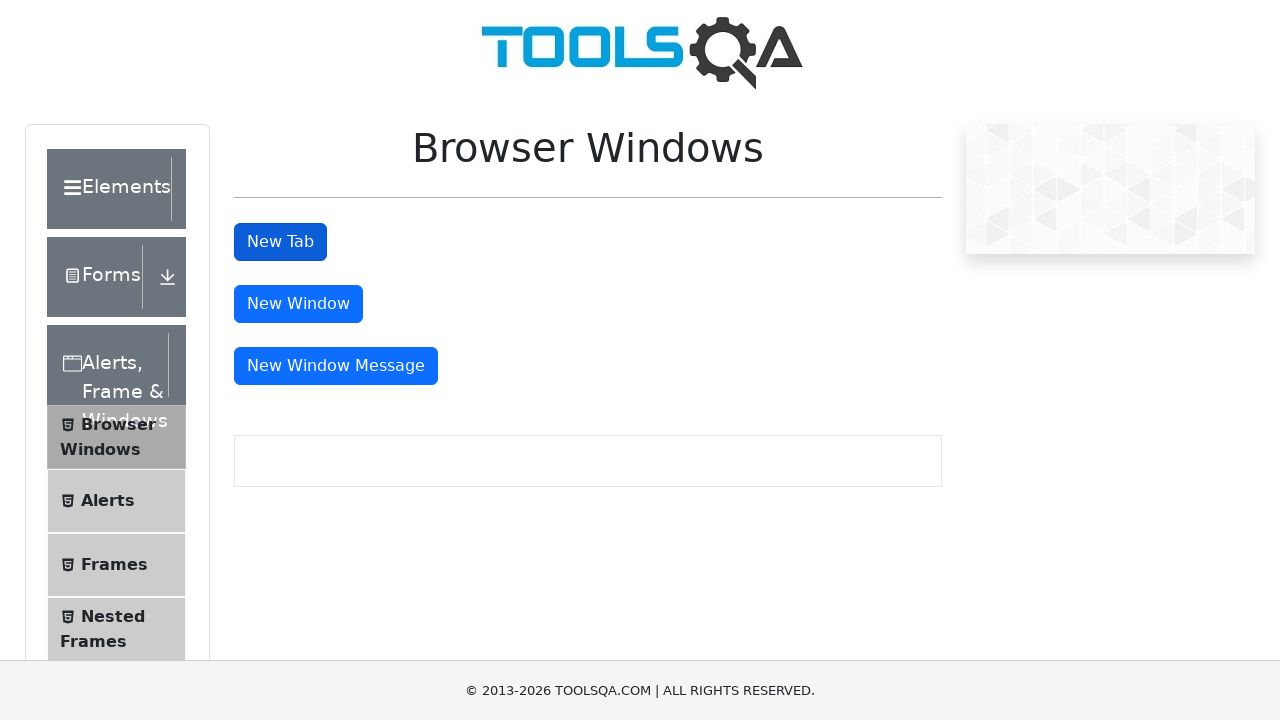

Retrieved heading text from new tab: 'This is a sample page'
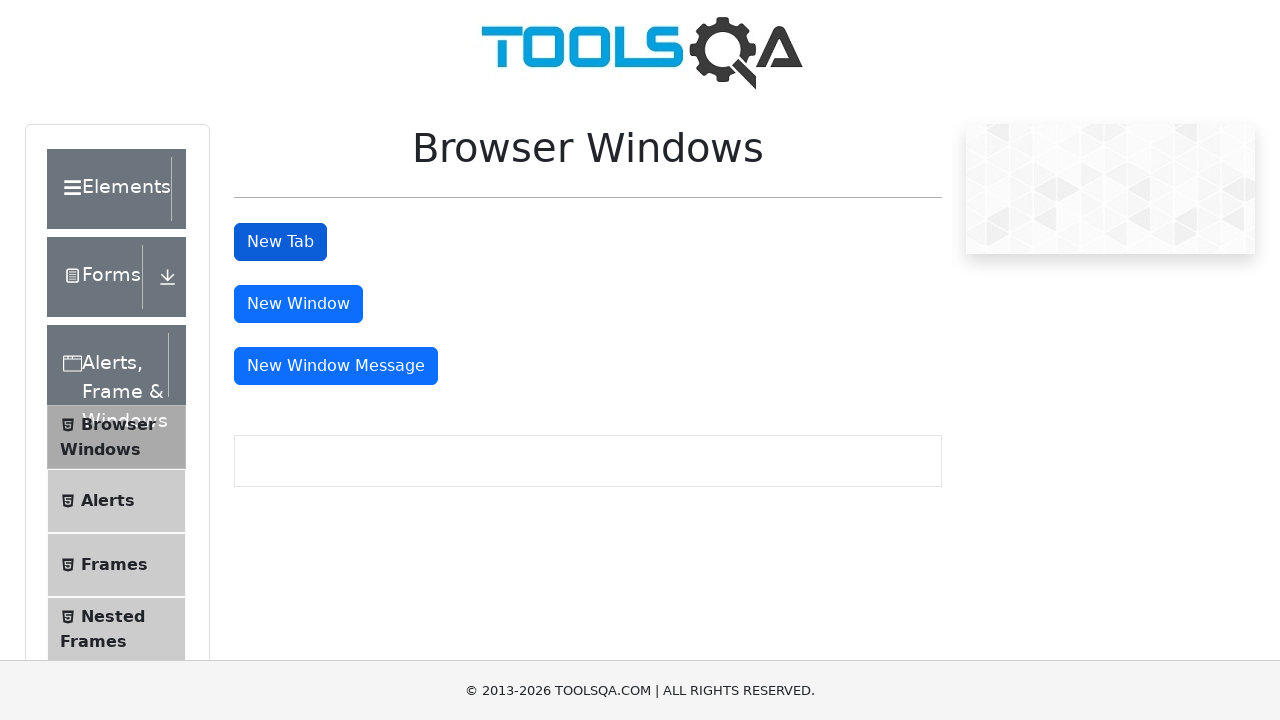

Closed new tab and returned to parent window
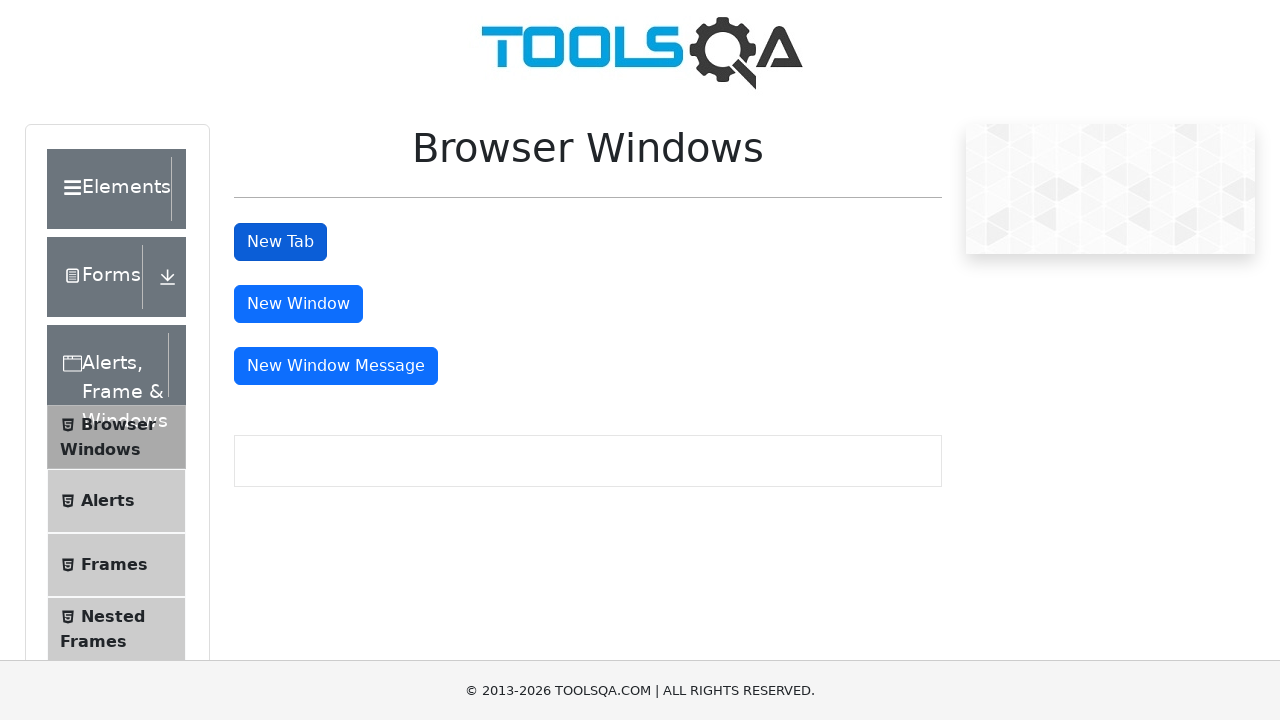

Clicked window button to open new window at (298, 304) on #windowButton
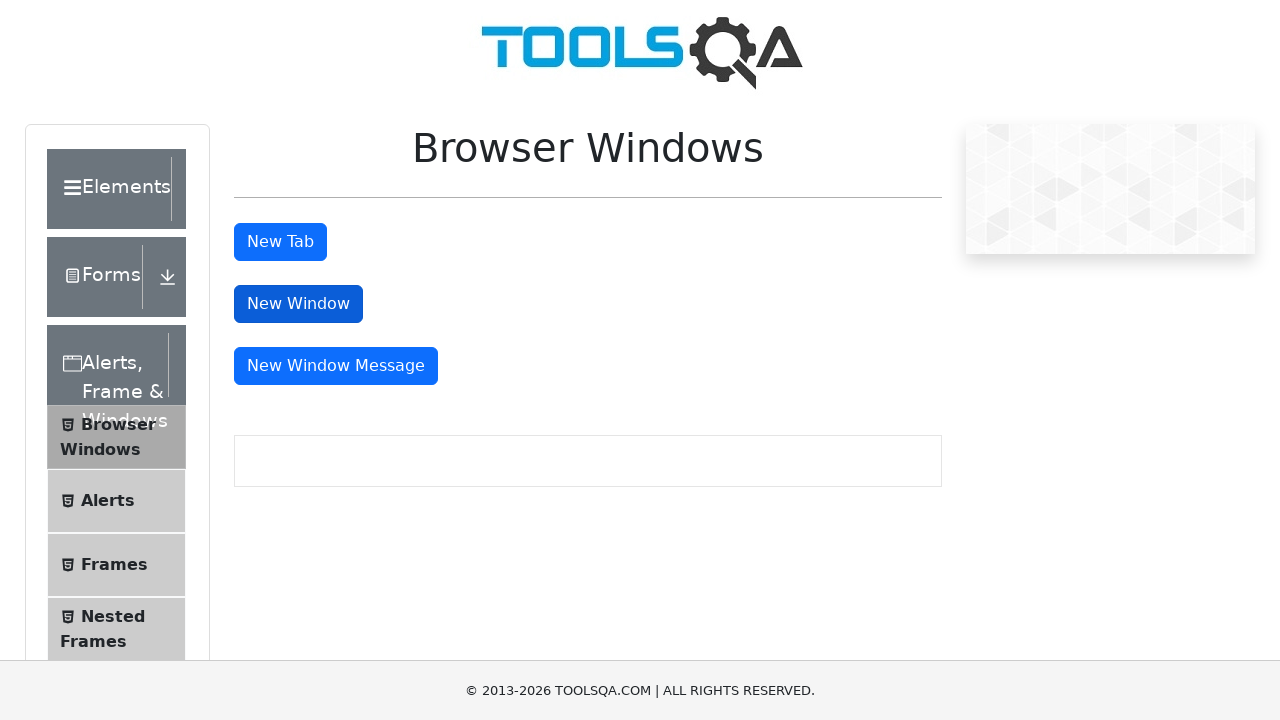

New window opened and context captured at (298, 304) on #windowButton
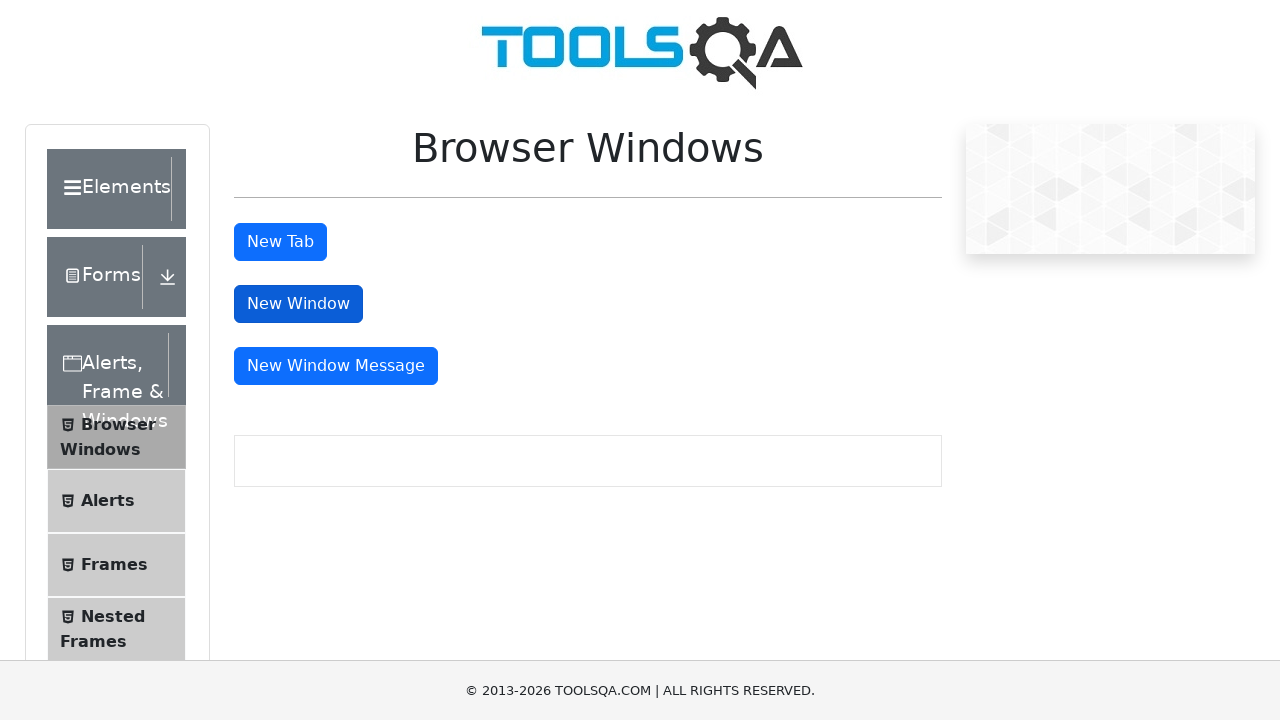

Switched to new window
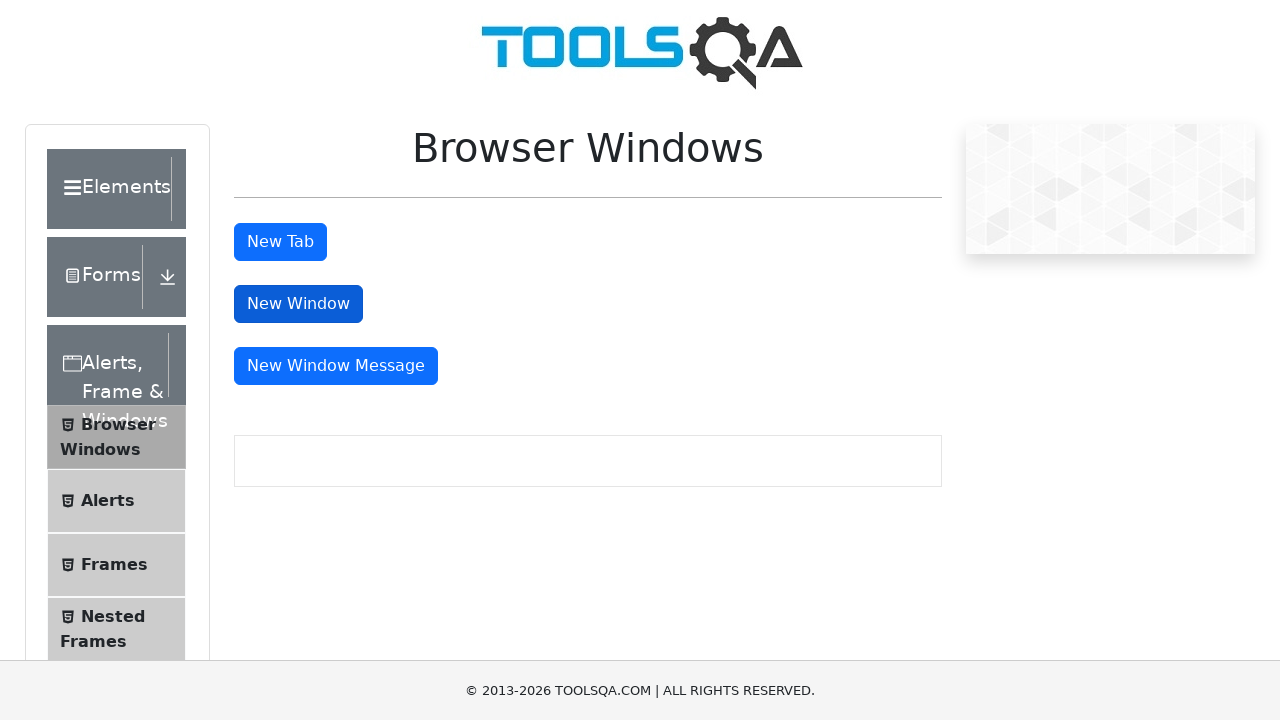

Closed new window and returned to parent window
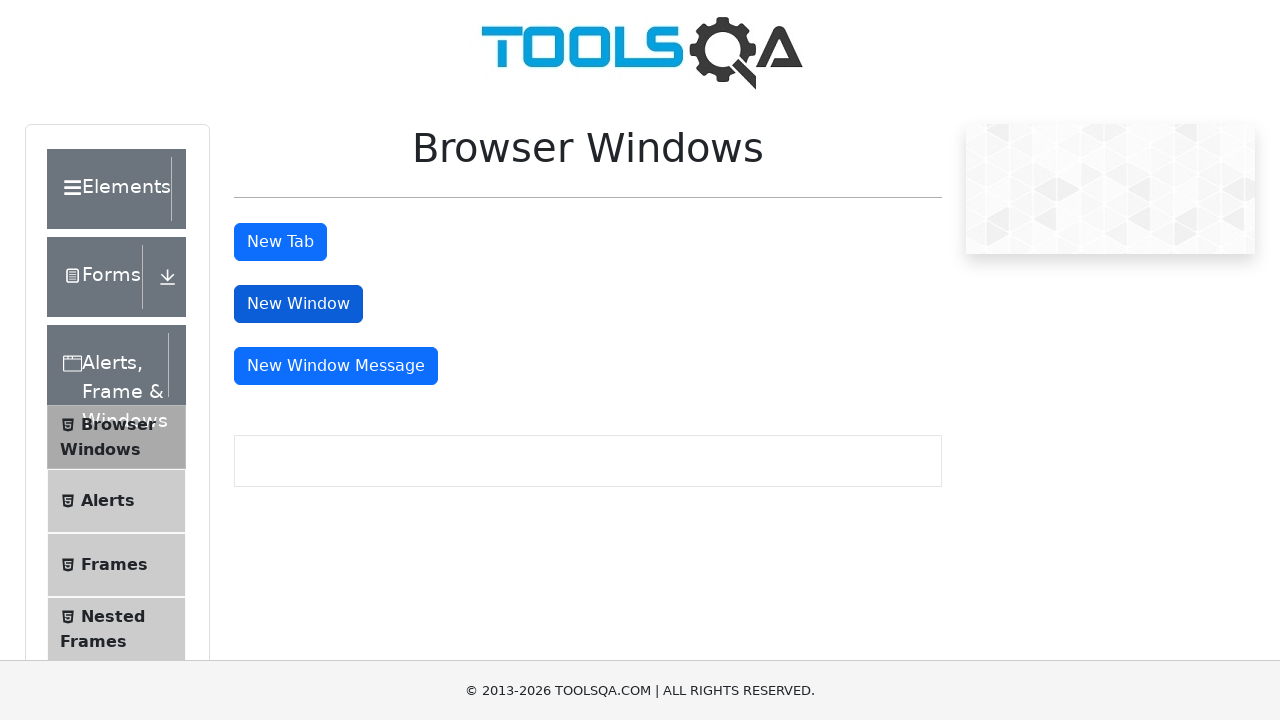

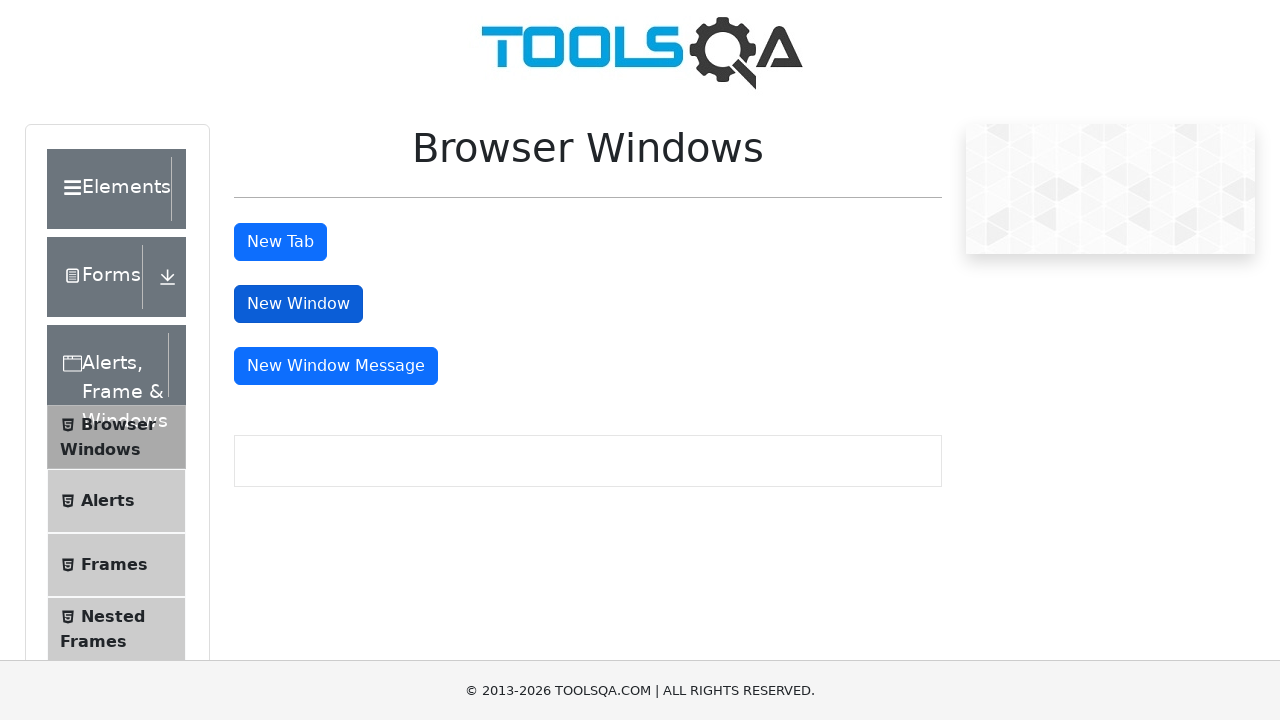